Tests triangle type identifier with sides 4, 5, 4 expecting "Isosceles"

Starting URL: https://testpages.eviltester.com/styled/apps/triangle/triangle001.html

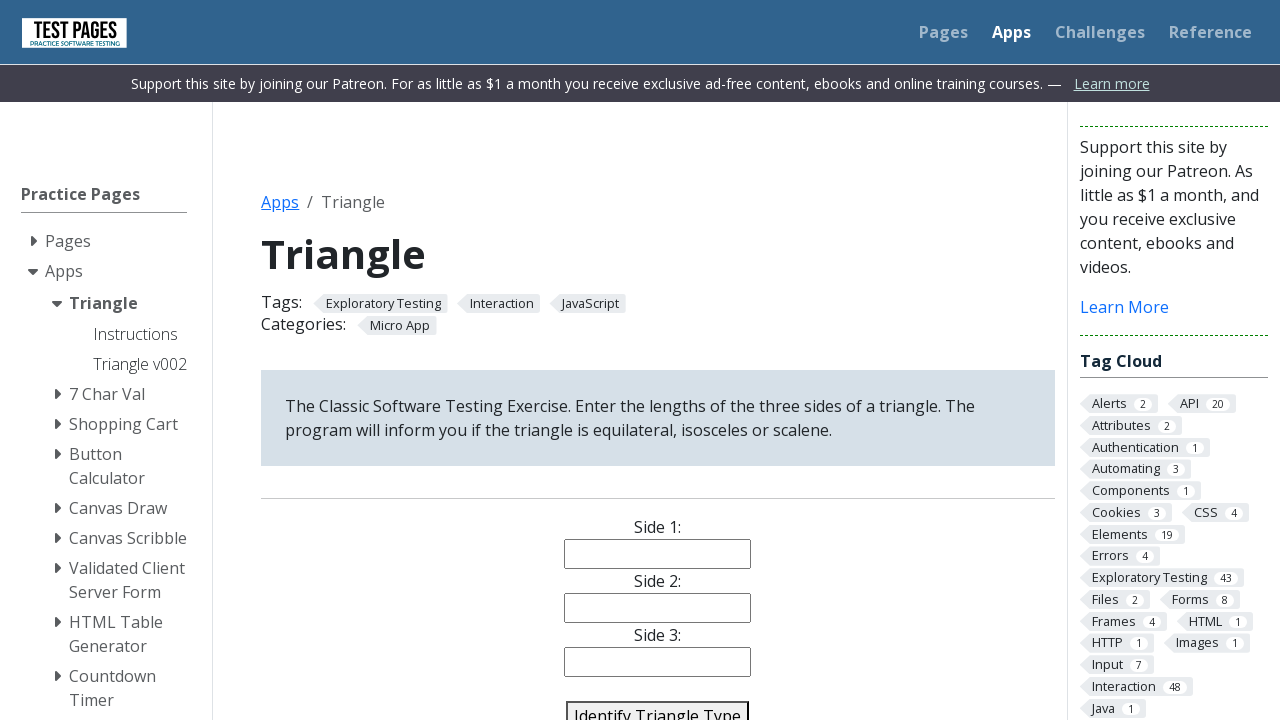

Filled side 1 with value '4' on #side1
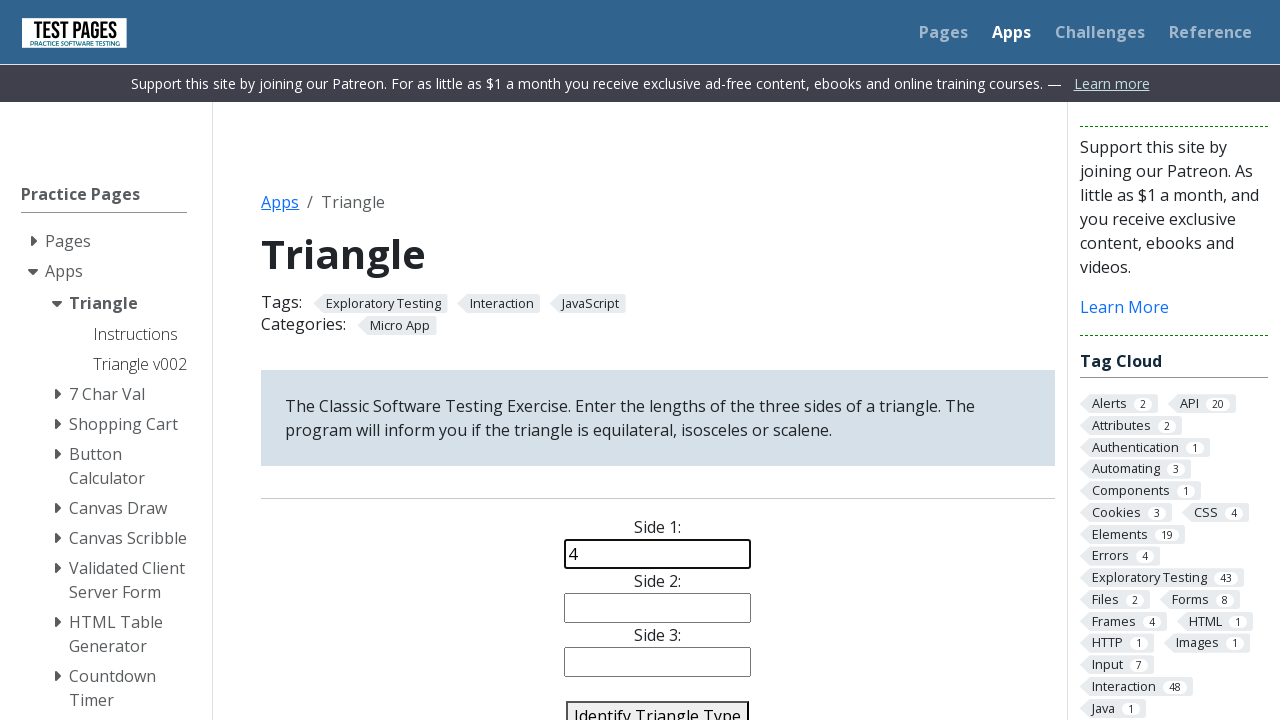

Filled side 2 with value '5' on #side2
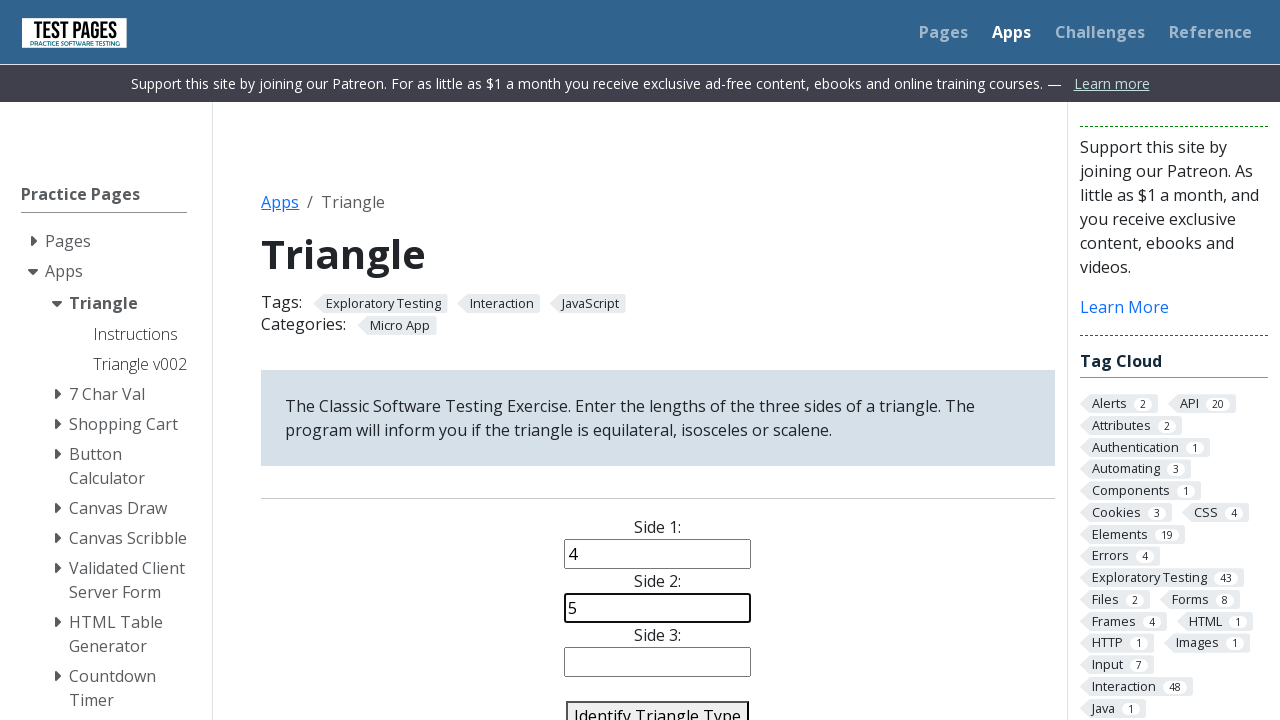

Filled side 3 with value '4' on #side3
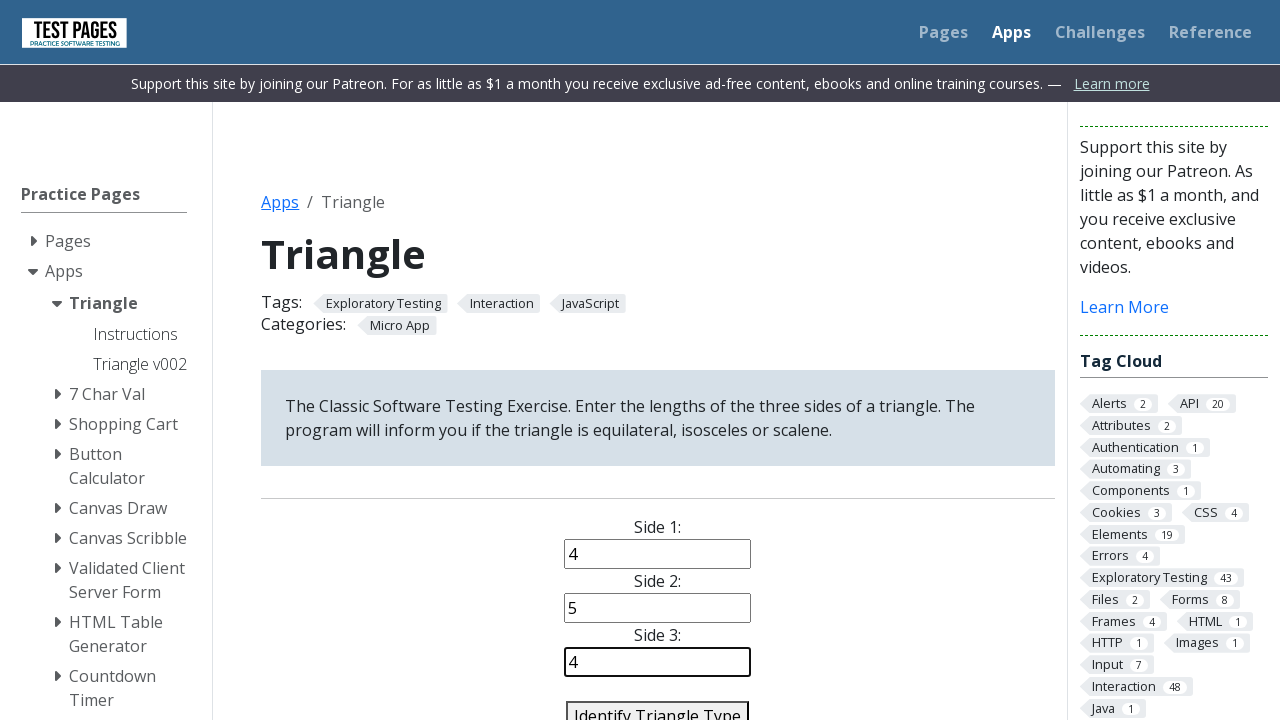

Clicked identify triangle button at (658, 705) on #identify-triangle-action
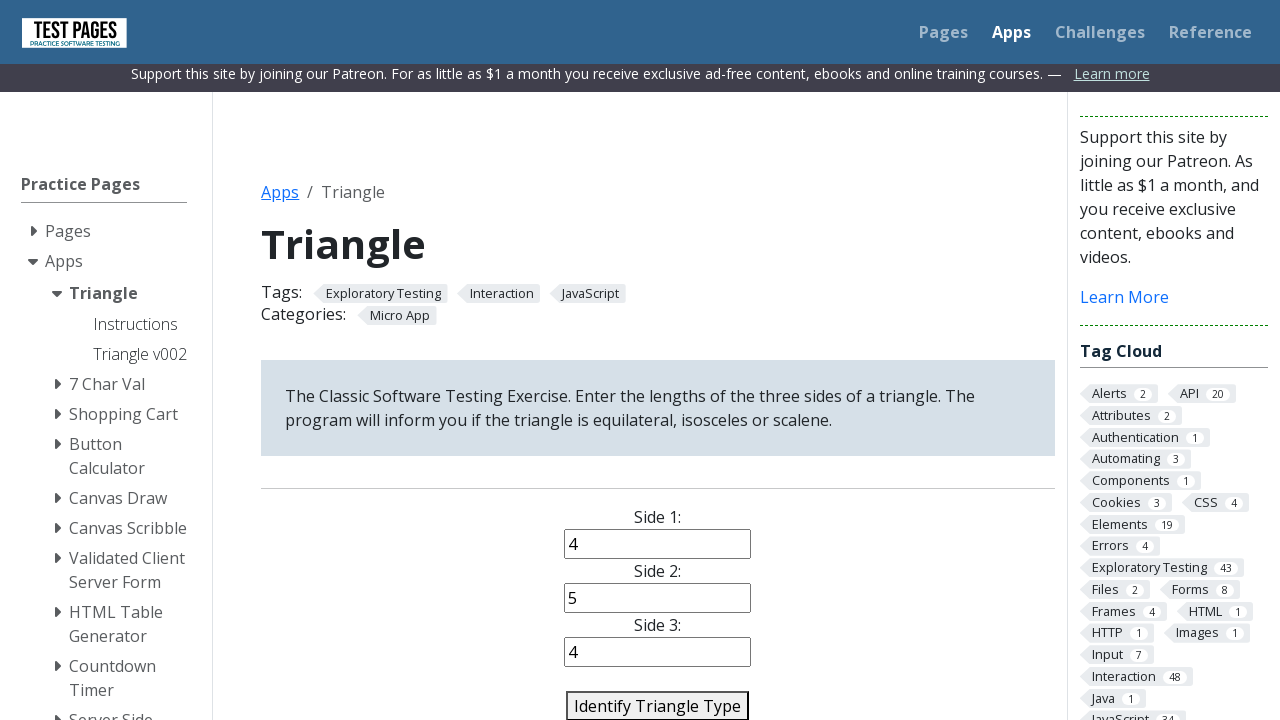

Triangle type result loaded - expecting 'Isosceles'
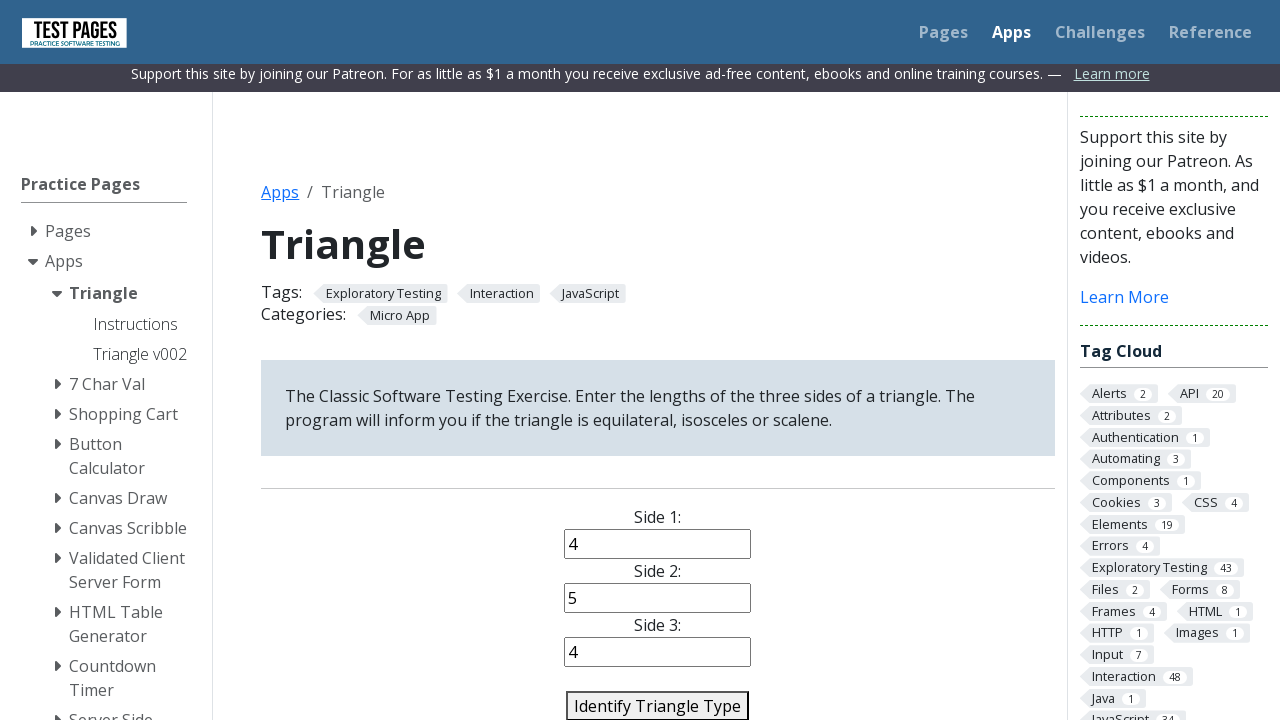

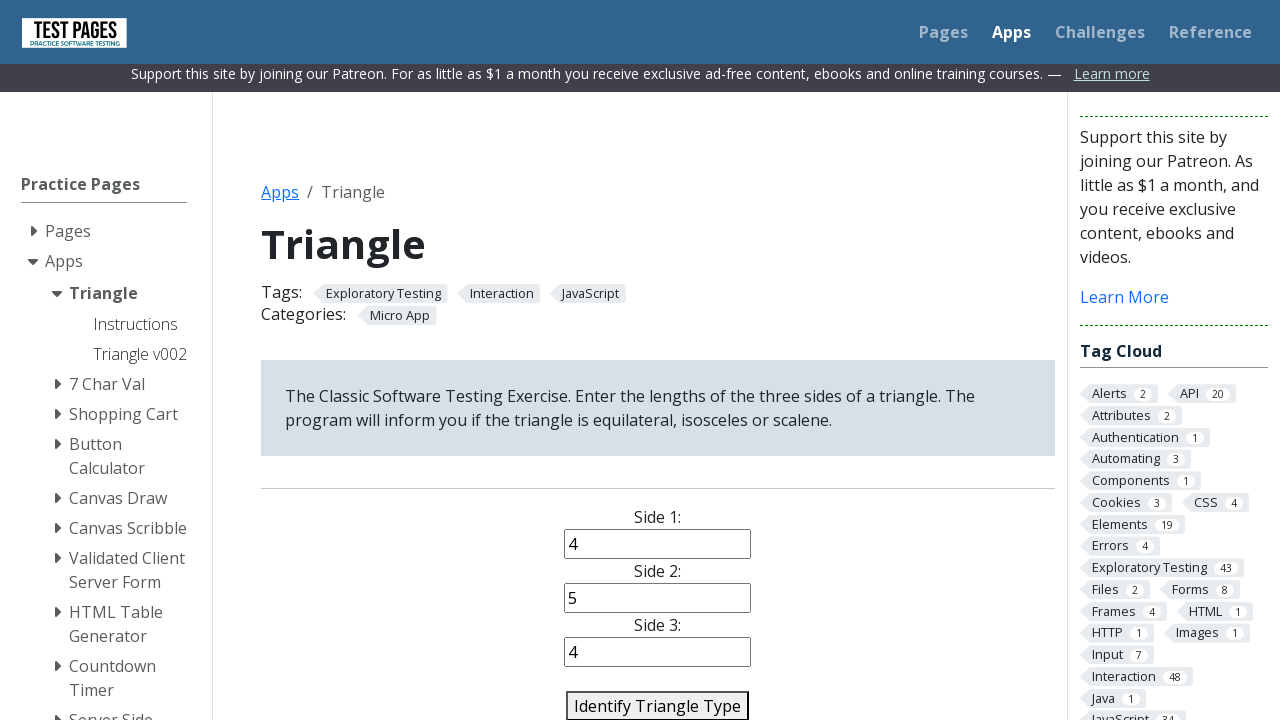